Tests checkbox functionality by clicking a checkbox, verifying its selection state, and counting total checkboxes on the page

Starting URL: https://rahulshettyacademy.com/AutomationPractice/

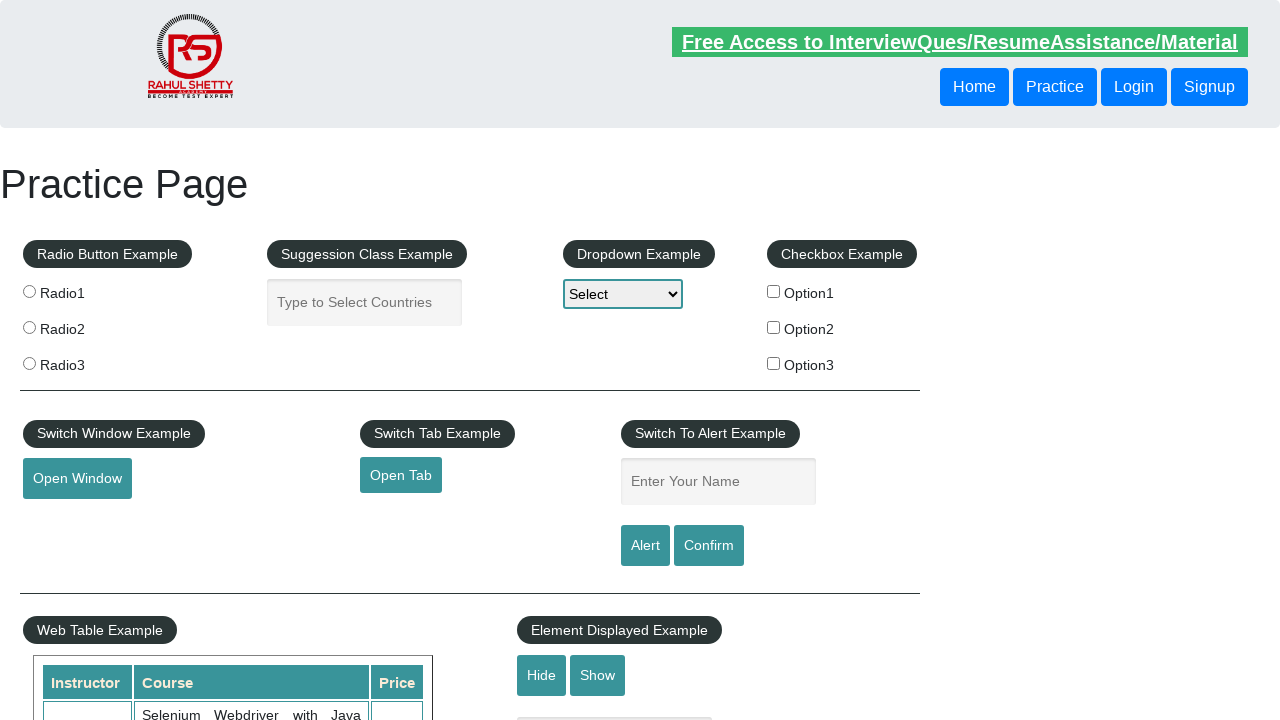

Clicked the first checkbox to select it at (774, 291) on input#checkBoxOption1
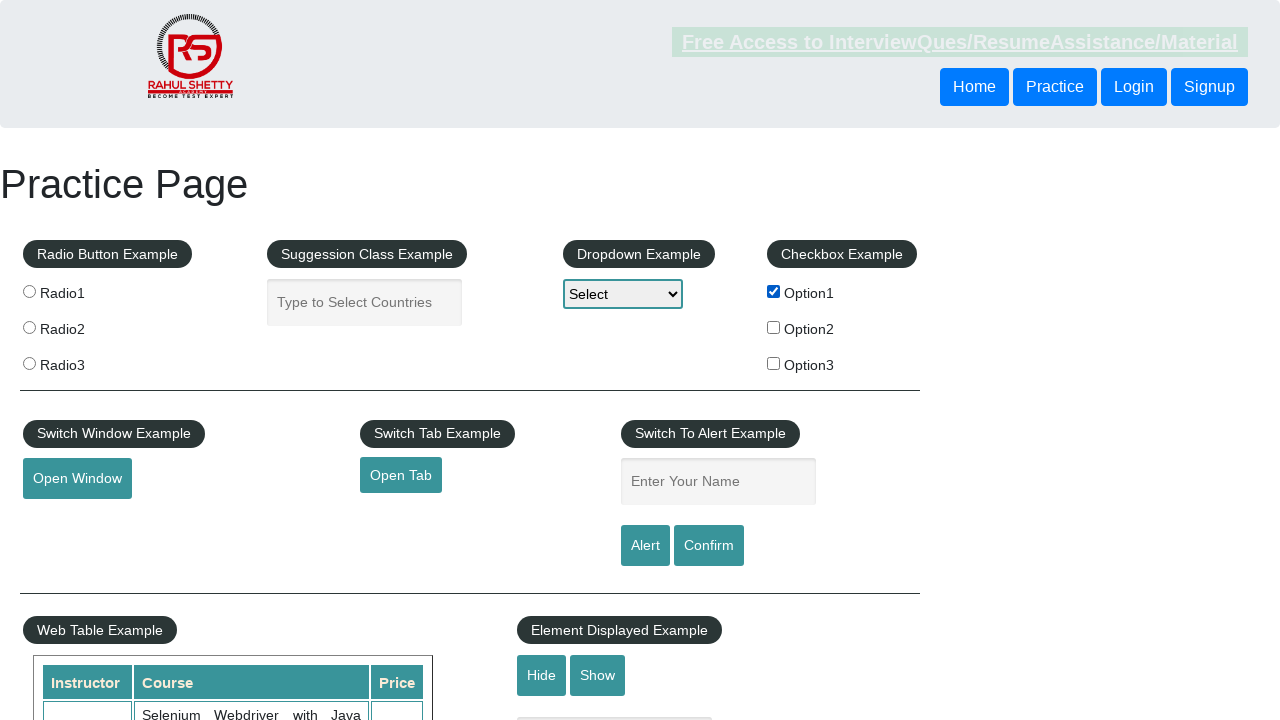

Verified that the first checkbox is selected
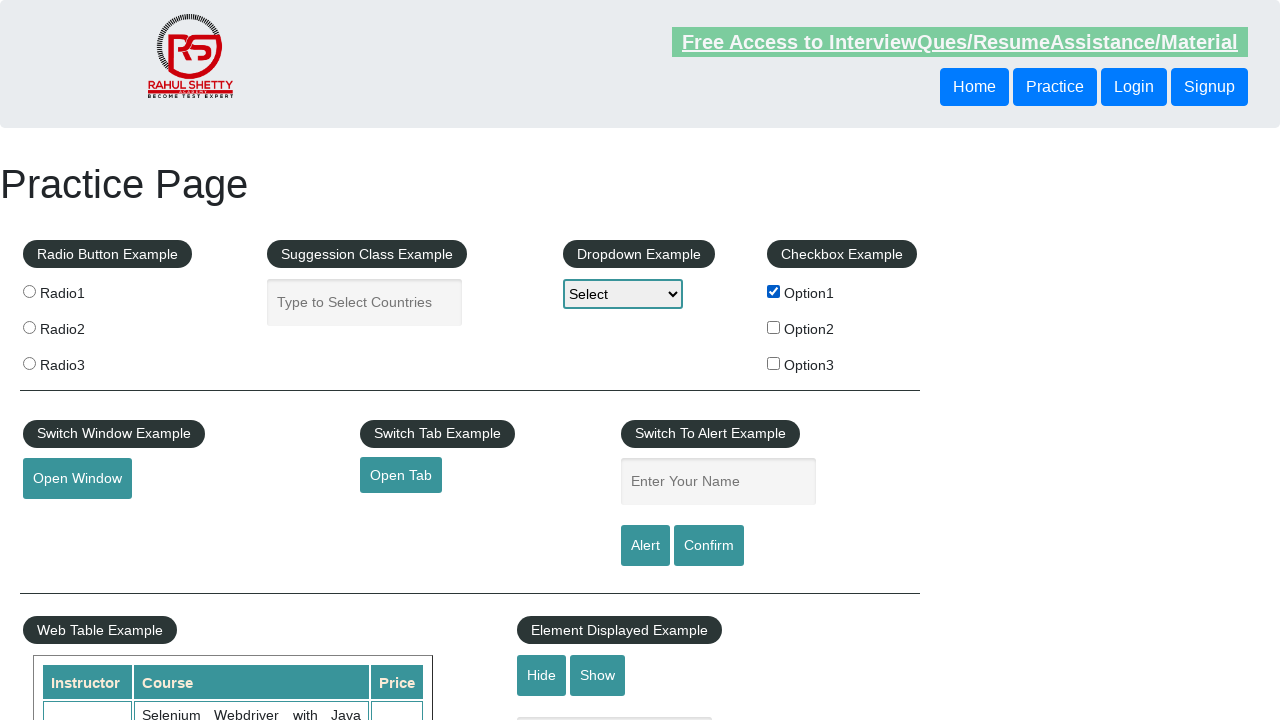

Clicked the first checkbox again to unselect it at (774, 291) on input#checkBoxOption1
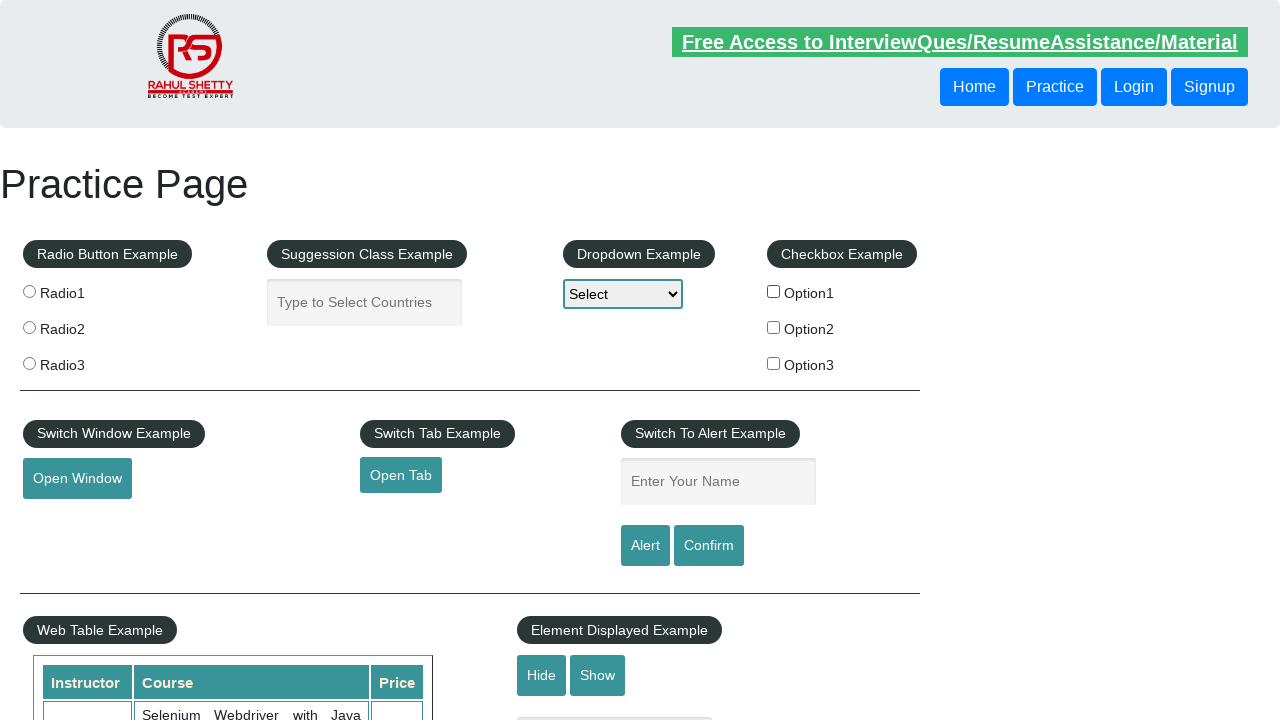

Verified that the first checkbox is now unselected
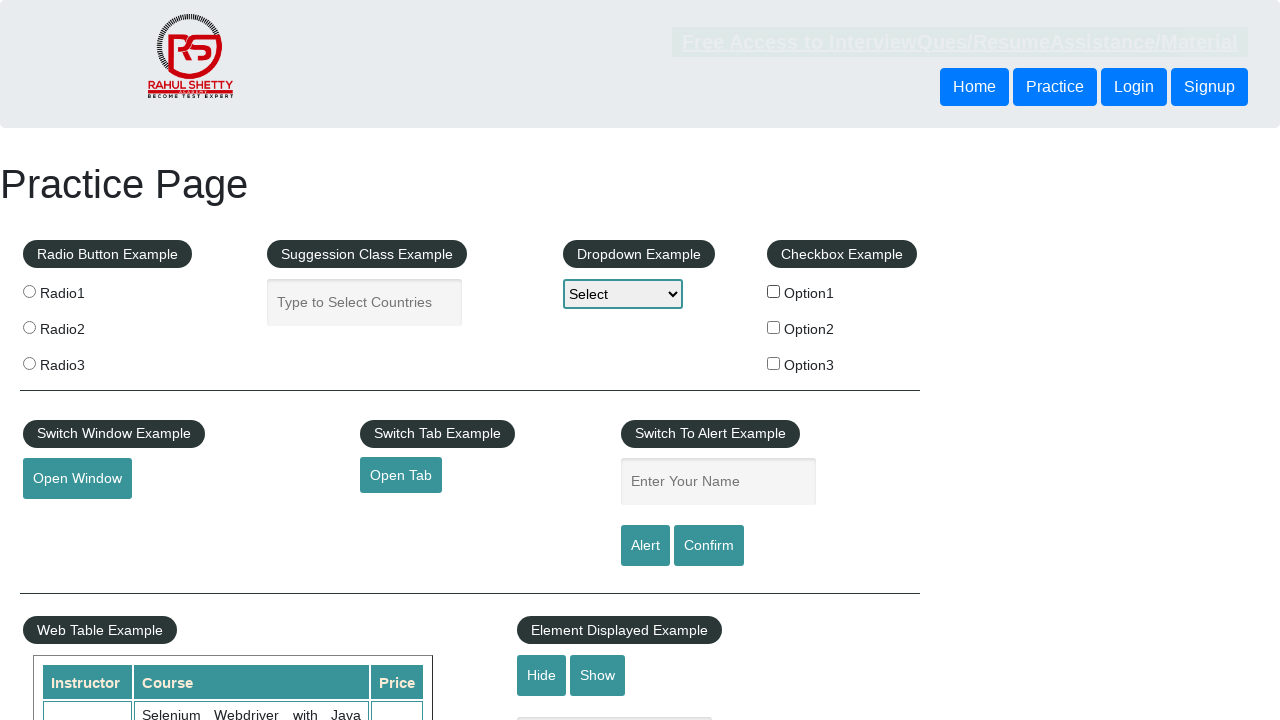

Located all checkboxes on the page, found 3 total
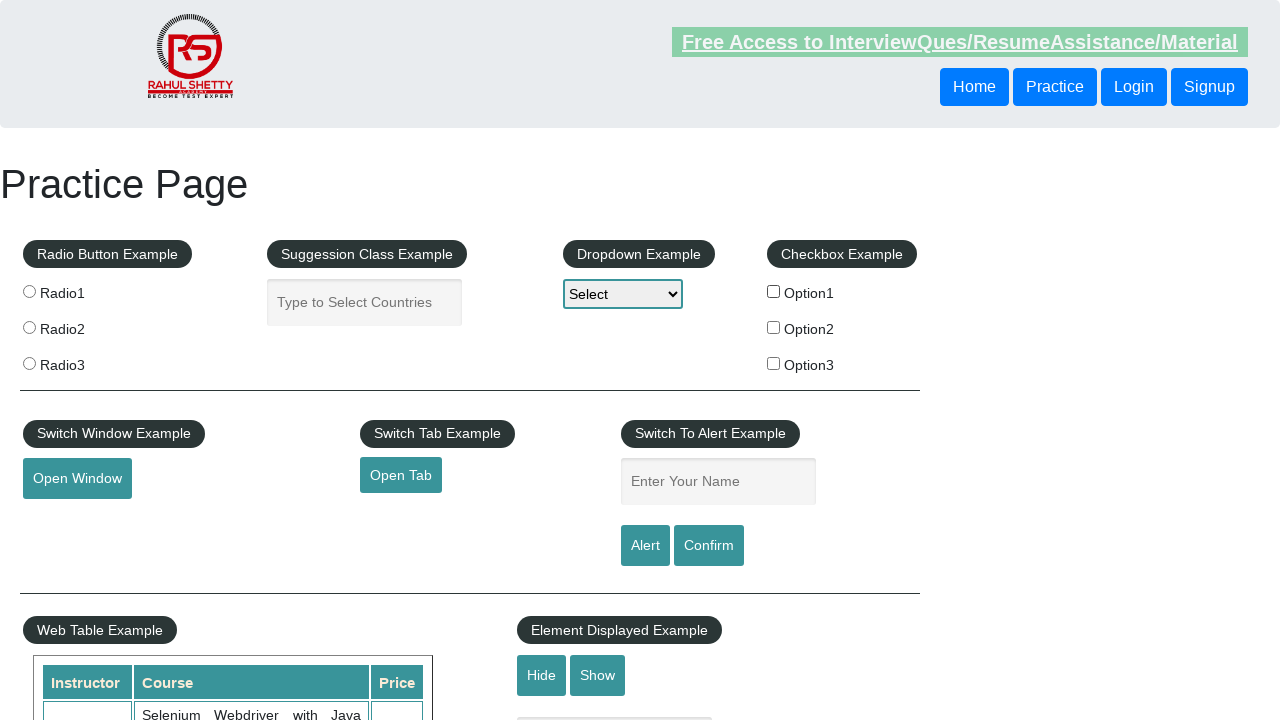

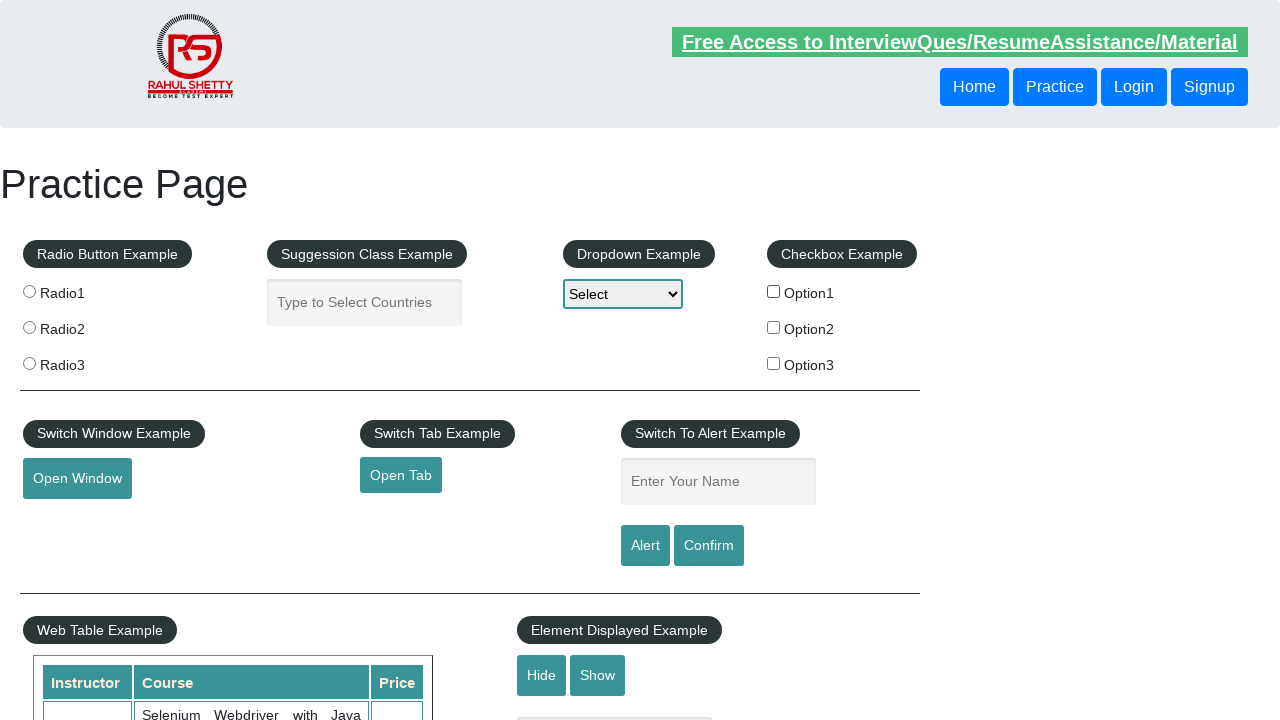